Tests JavaScript confirmation alert handling by clicking a button to trigger the alert, accepting it, and verifying the result message is displayed correctly on the page.

Starting URL: http://the-internet.herokuapp.com/javascript_alerts

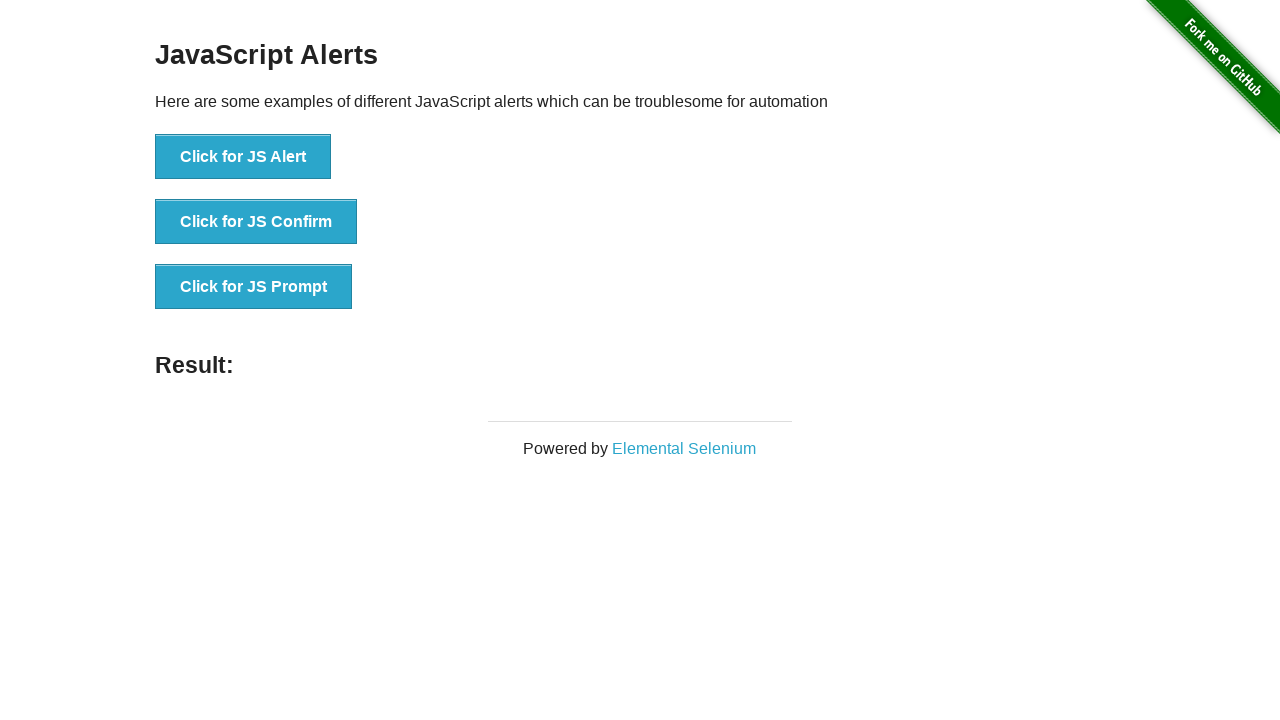

Clicked the confirmation button to trigger JavaScript alert at (256, 222) on css=button >> nth=1
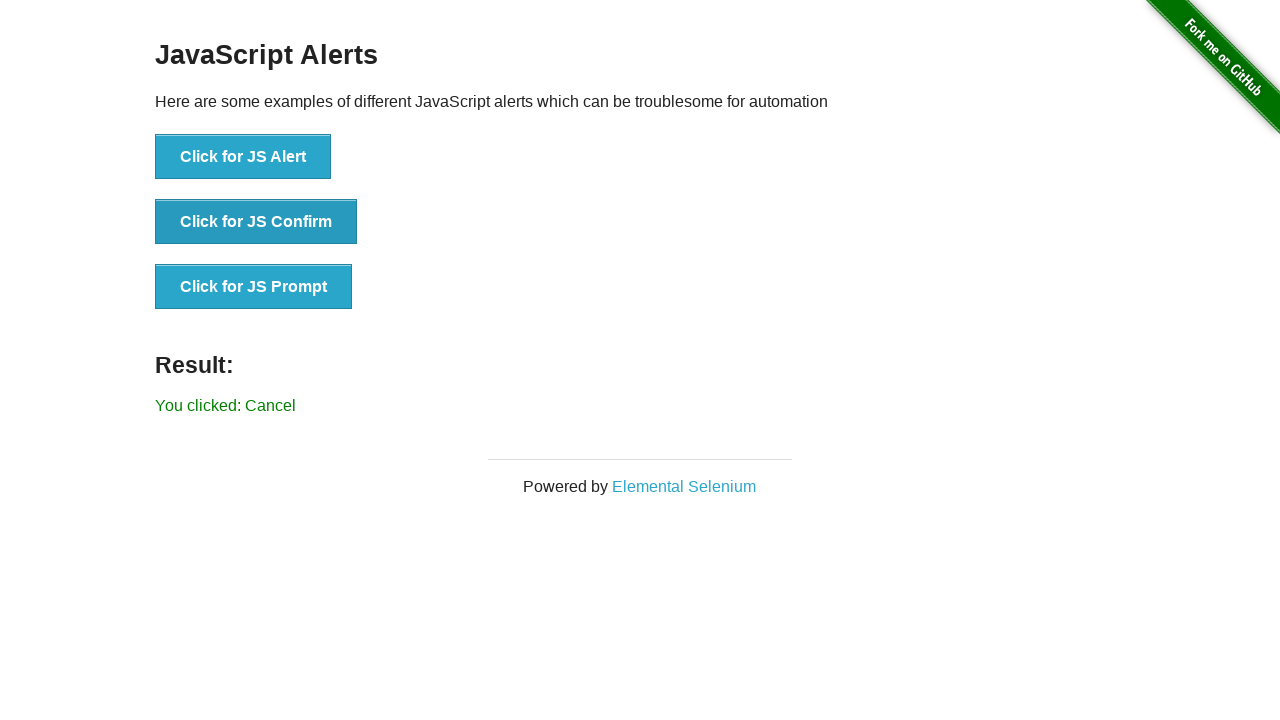

Set up dialog handler to accept alerts
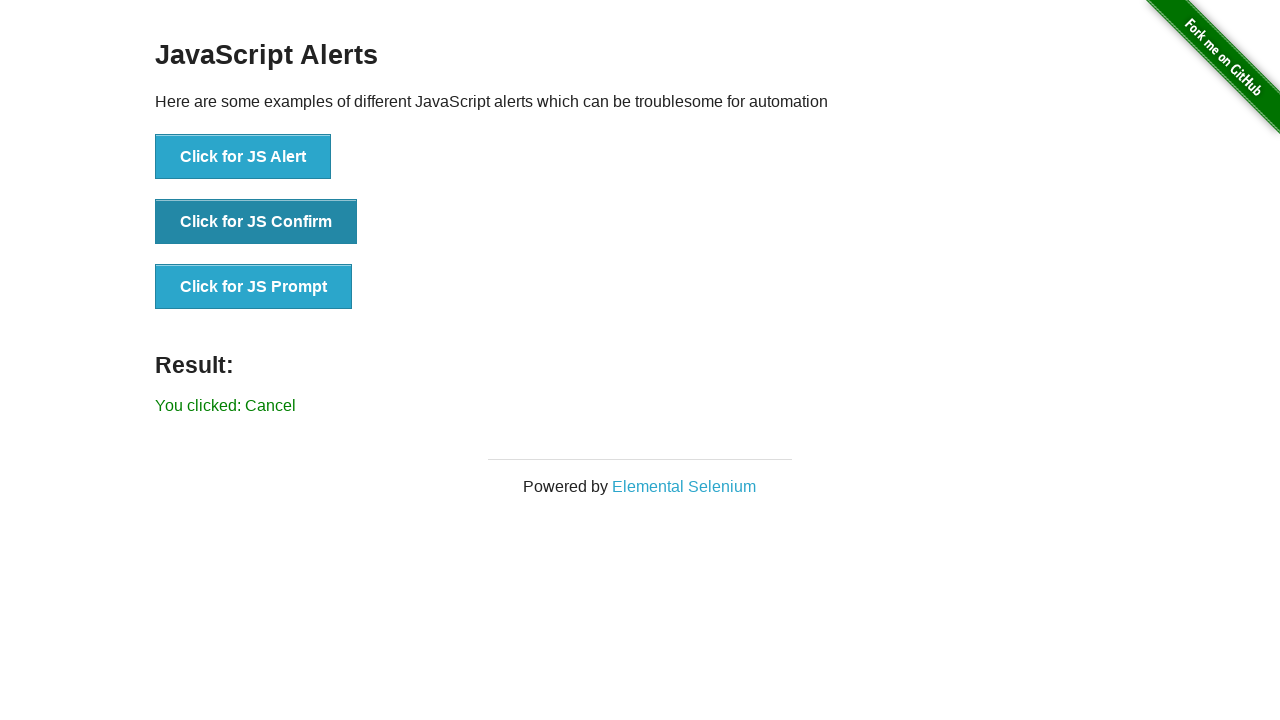

Clicked the confirmation button again to trigger the alert with handler active at (256, 222) on css=button >> nth=1
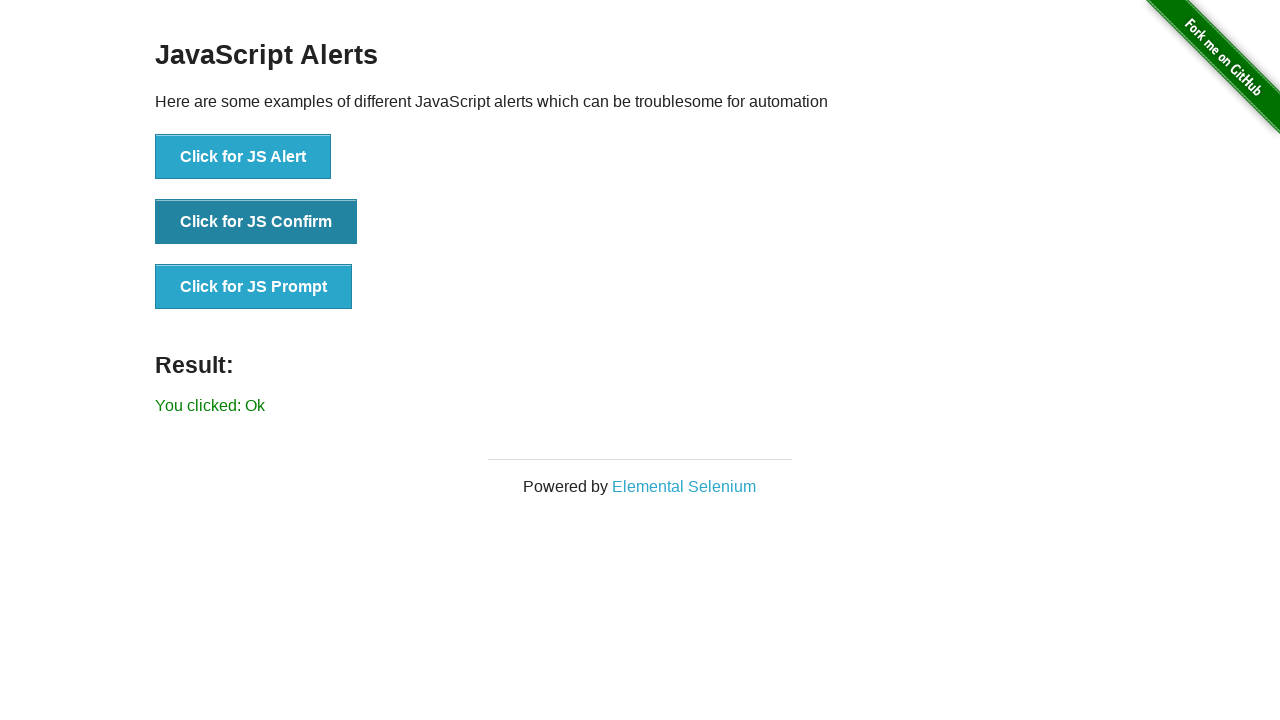

Retrieved result text from #result element
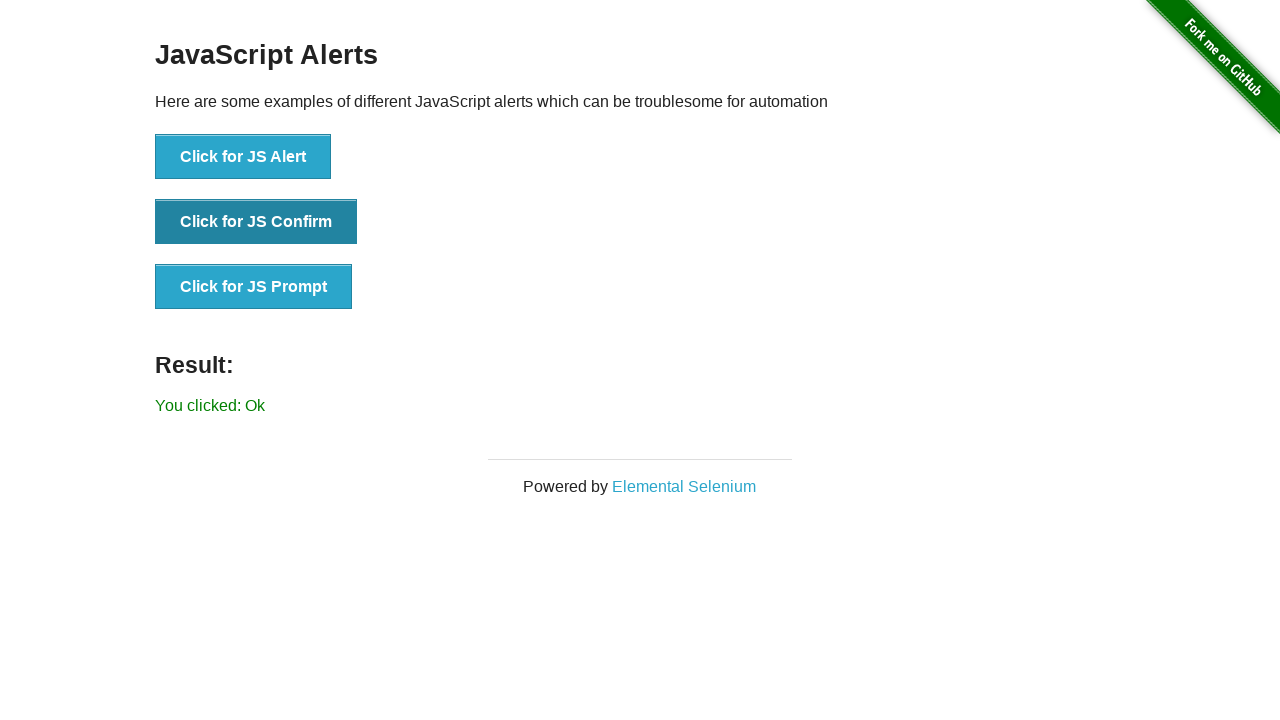

Verified that result text equals 'You clicked: Ok'
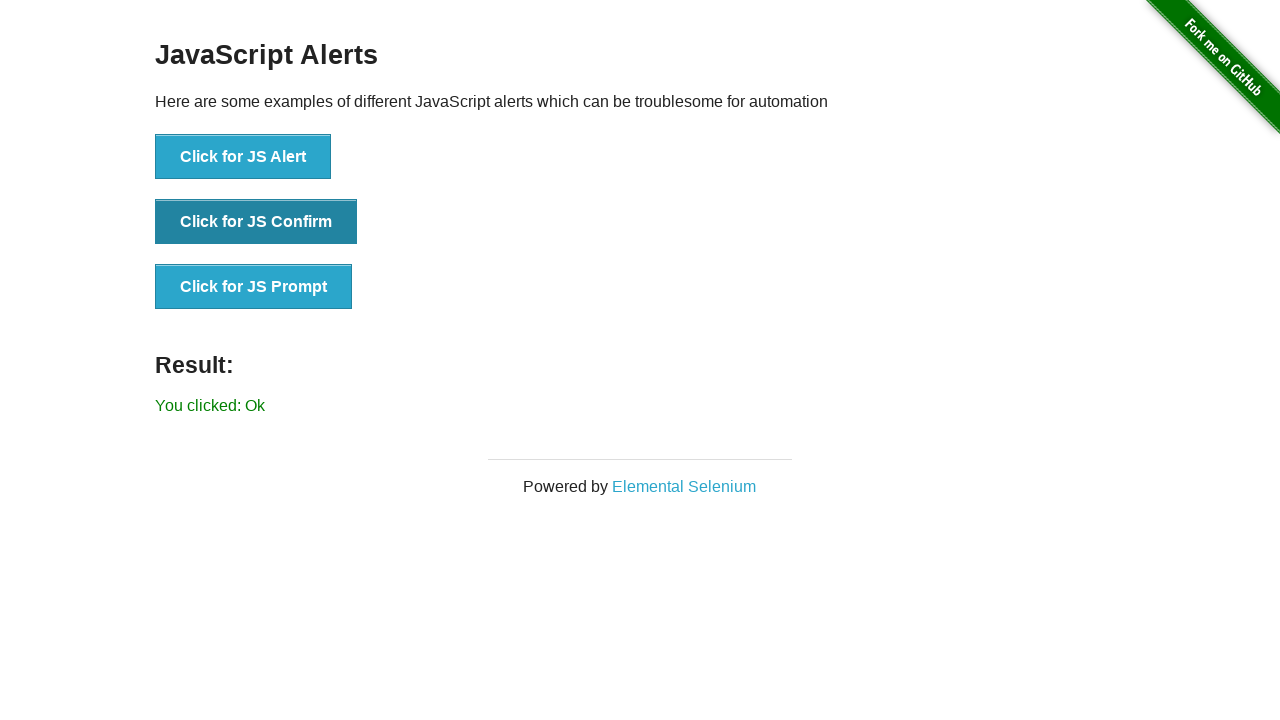

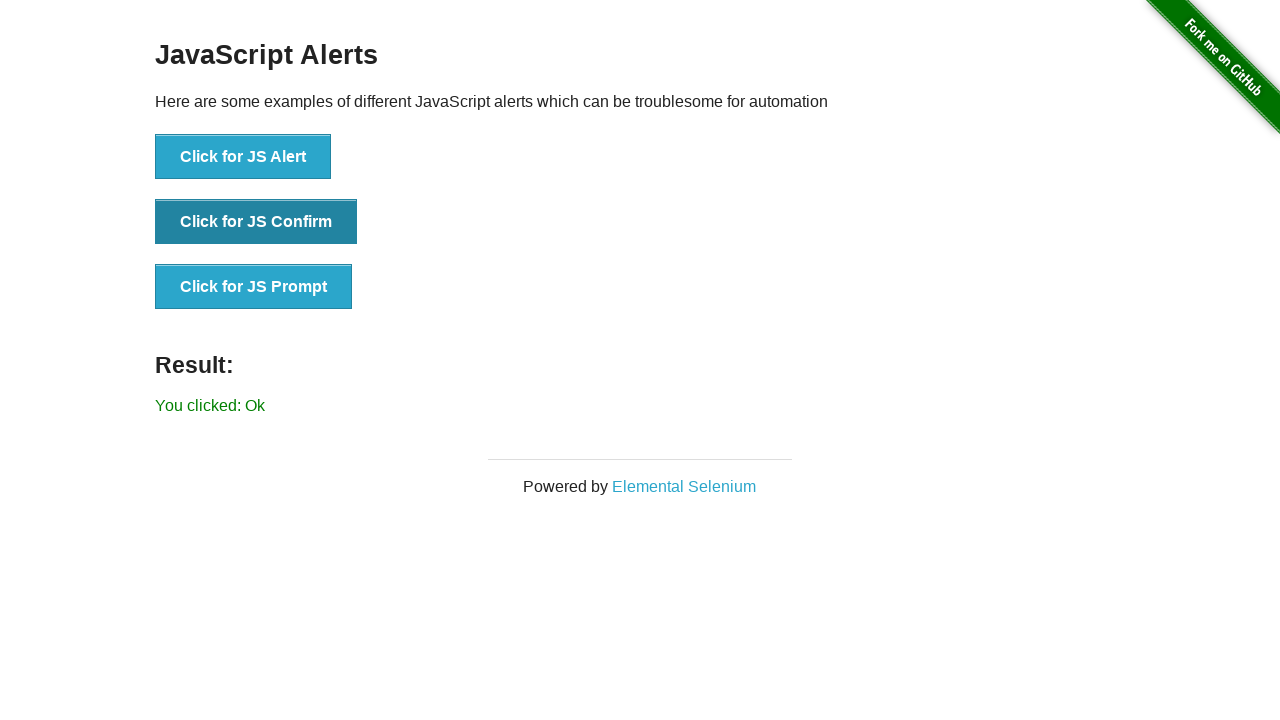